Verifies that the "Remember me on this computer" text is displayed on the login page

Starting URL: https://login1.nextbasecrm.com/

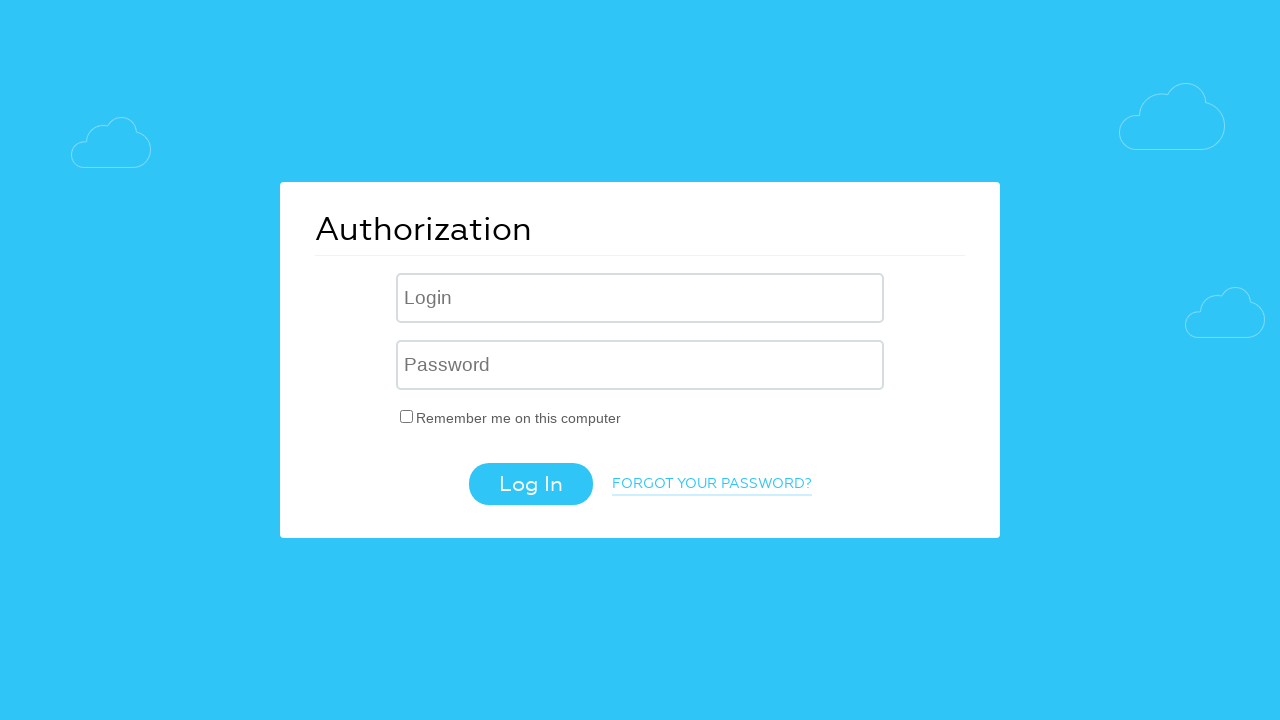

Located 'Remember me on this computer' text element
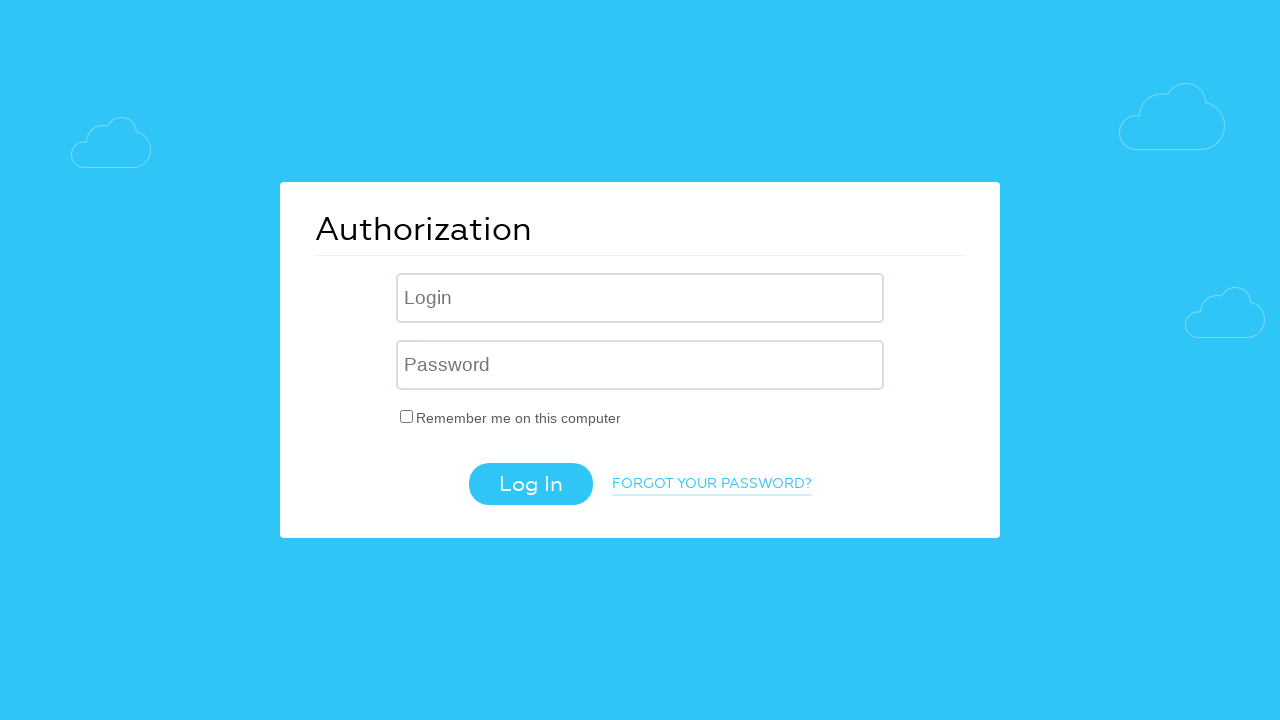

Verified that 'Remember me on this computer' text is visible on login page
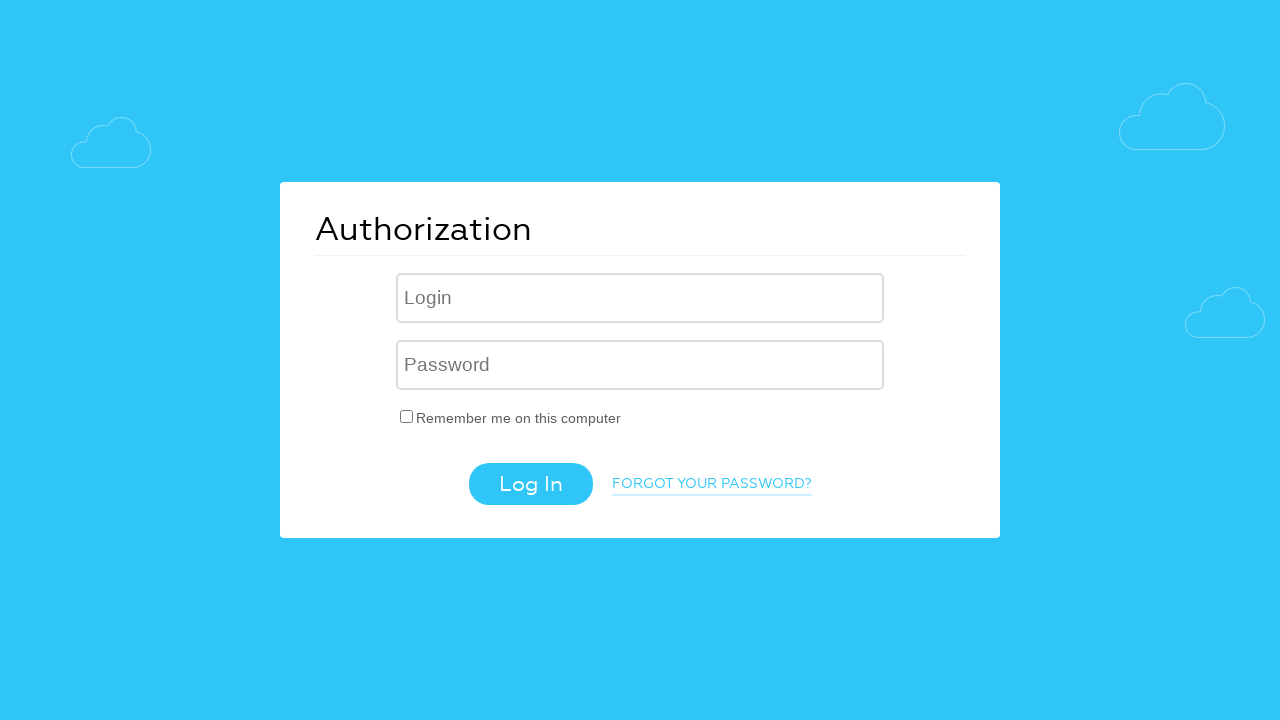

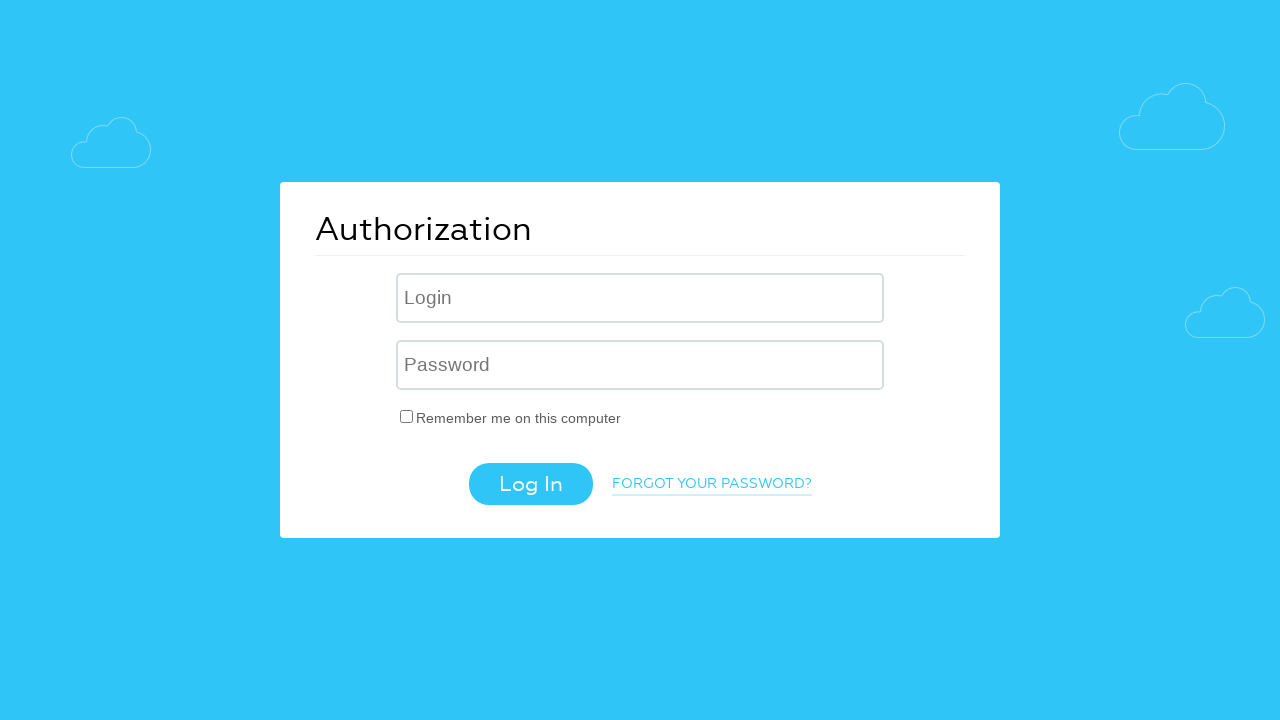